Tests browser and page utility functions including setting viewport size and waiting for elements to be visible on a test automation practice page.

Starting URL: https://testautomationpractice.blogspot.com/

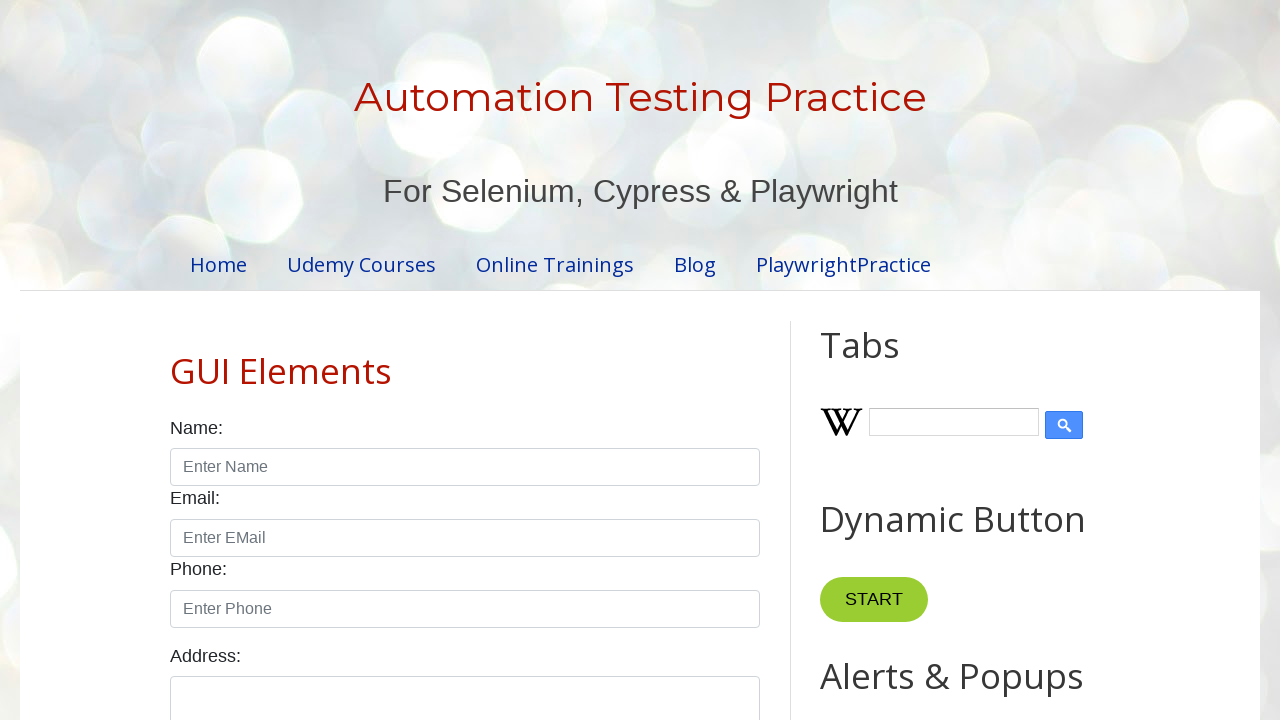

Retrieved initial viewport size
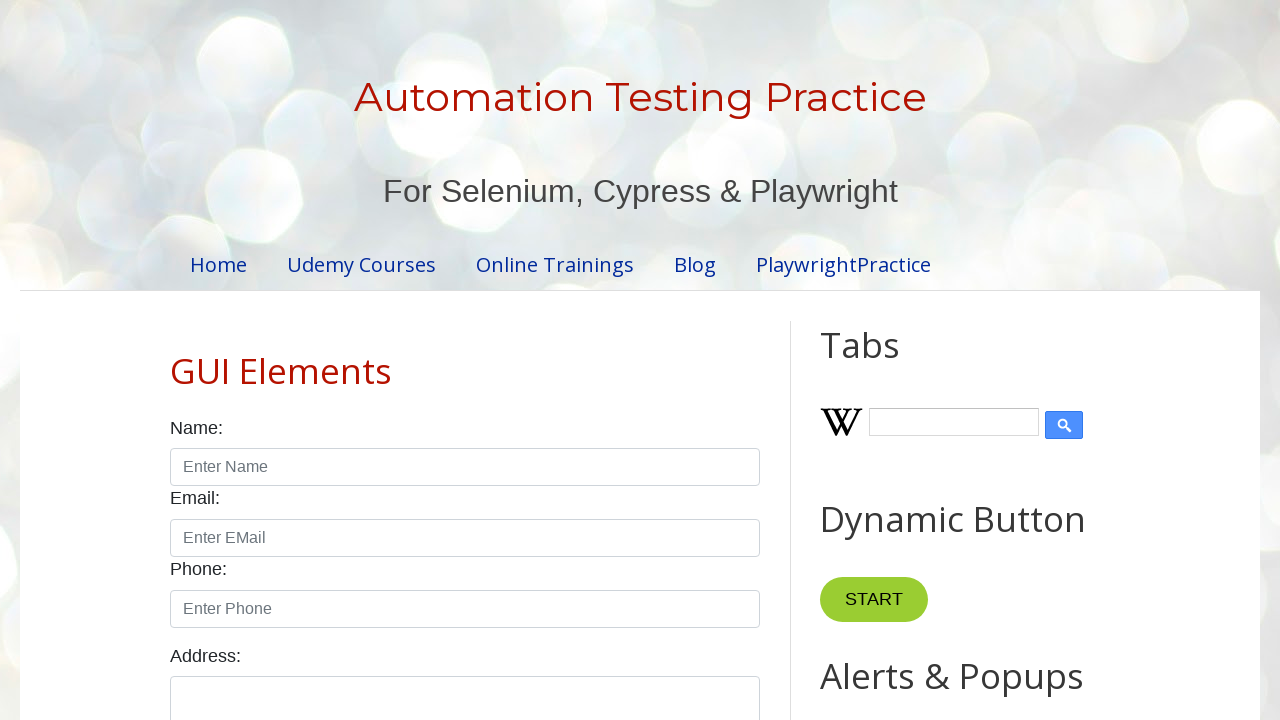

Set viewport size to 1440x900
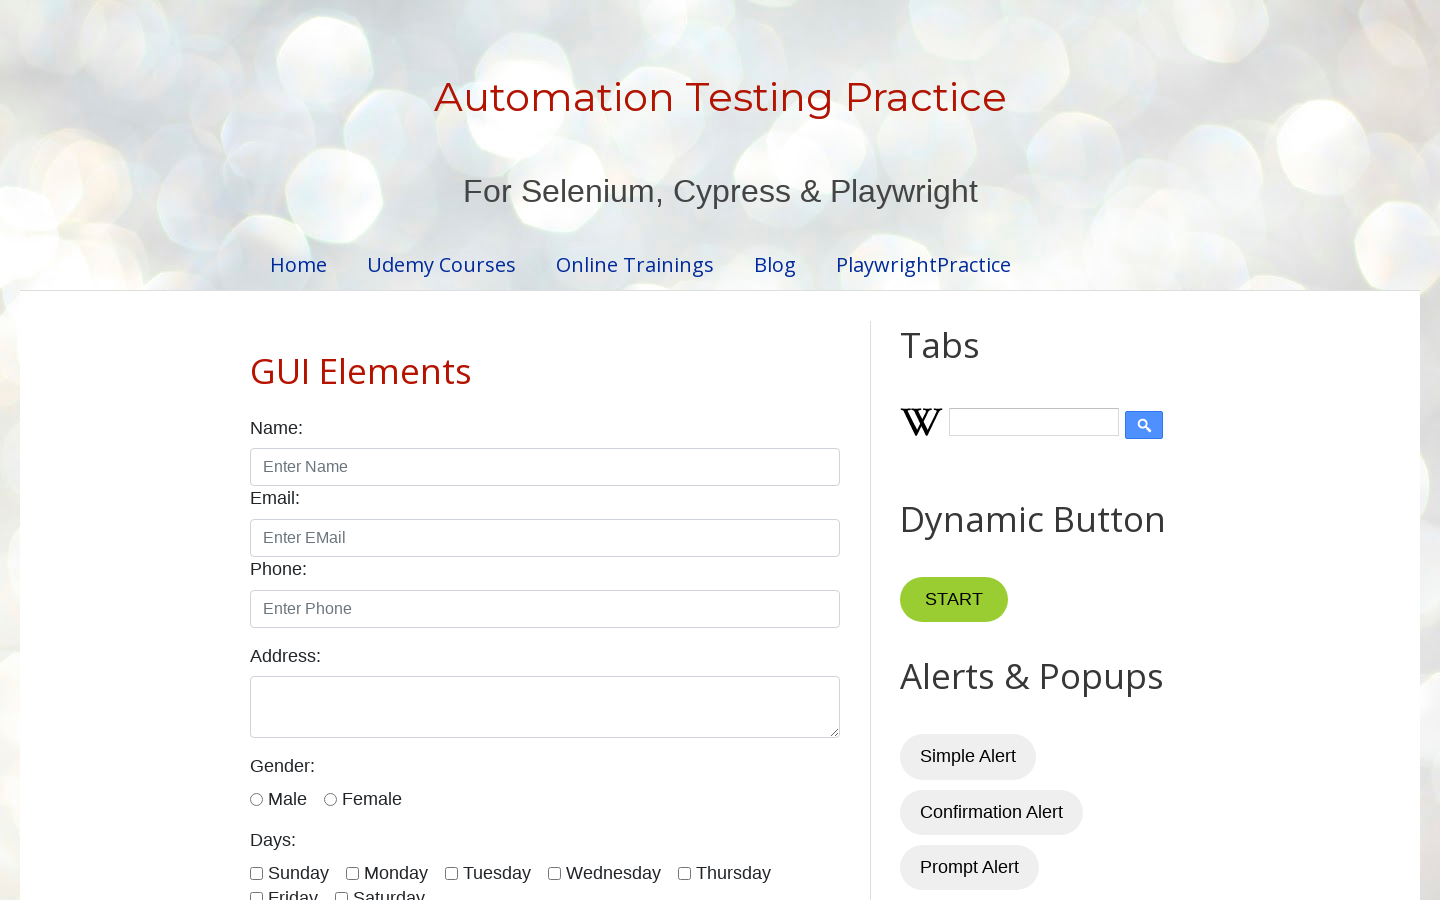

Name input element became visible
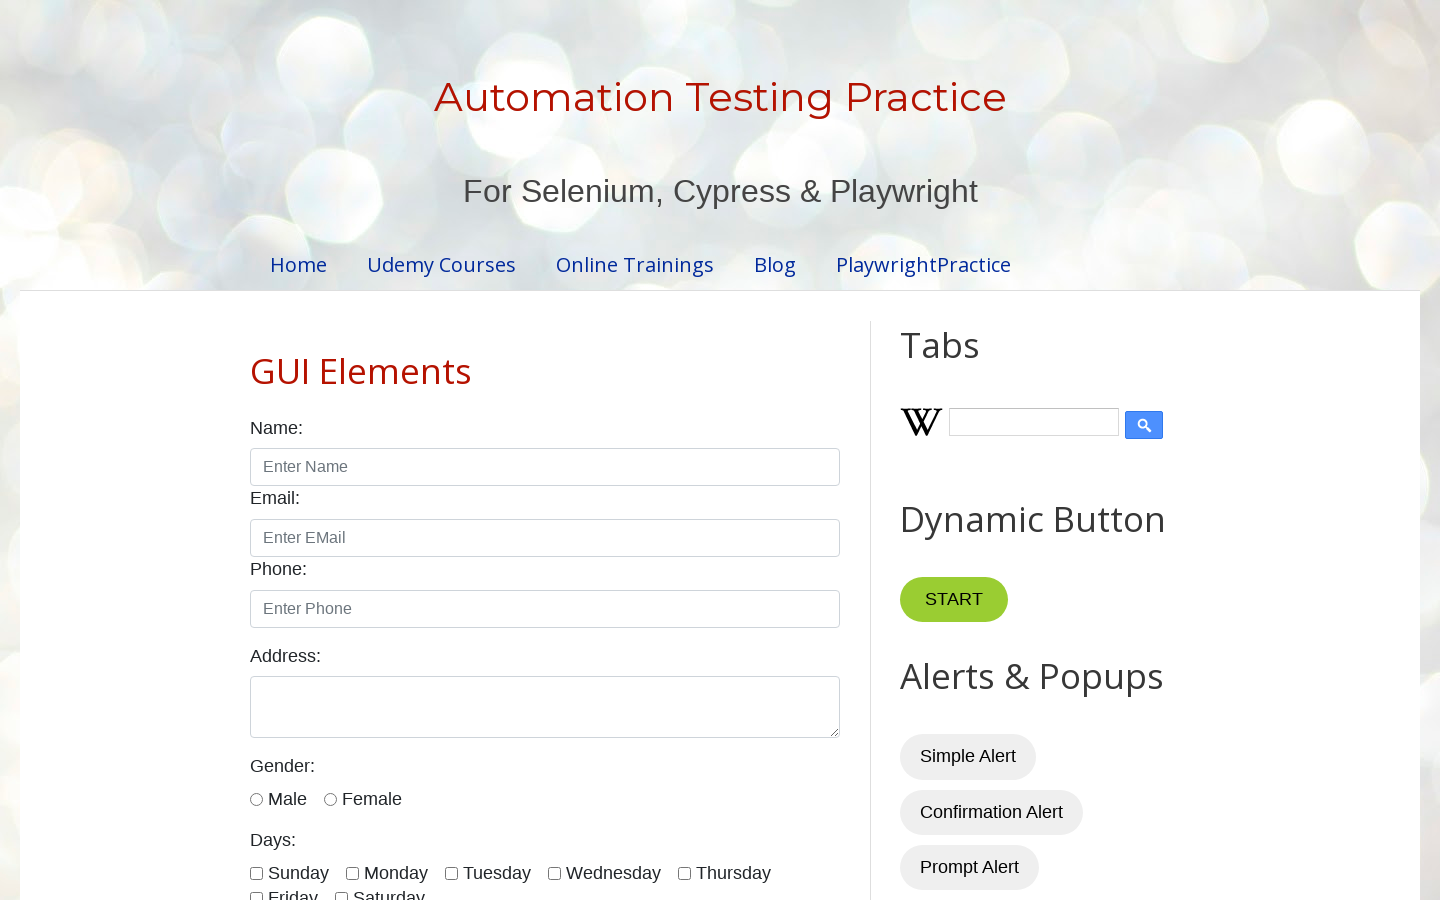

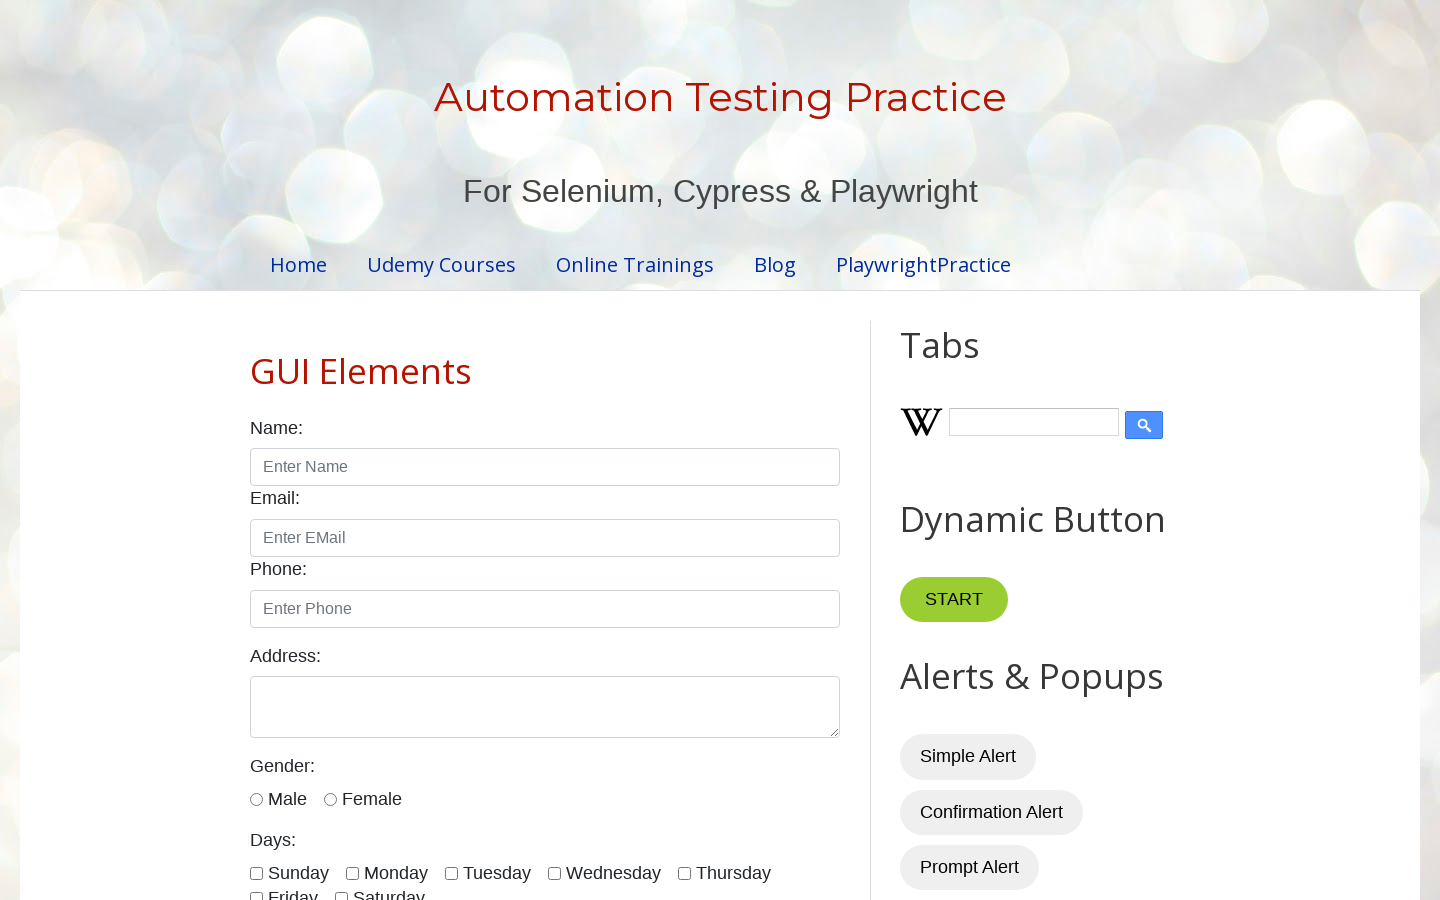